Navigates to ymt.com (a Chinese marketplace website) and clicks on the market/quotes link to navigate to the hangqing page, then verifies the page loads with h3 elements.

Starting URL: https://www.ymt.com/

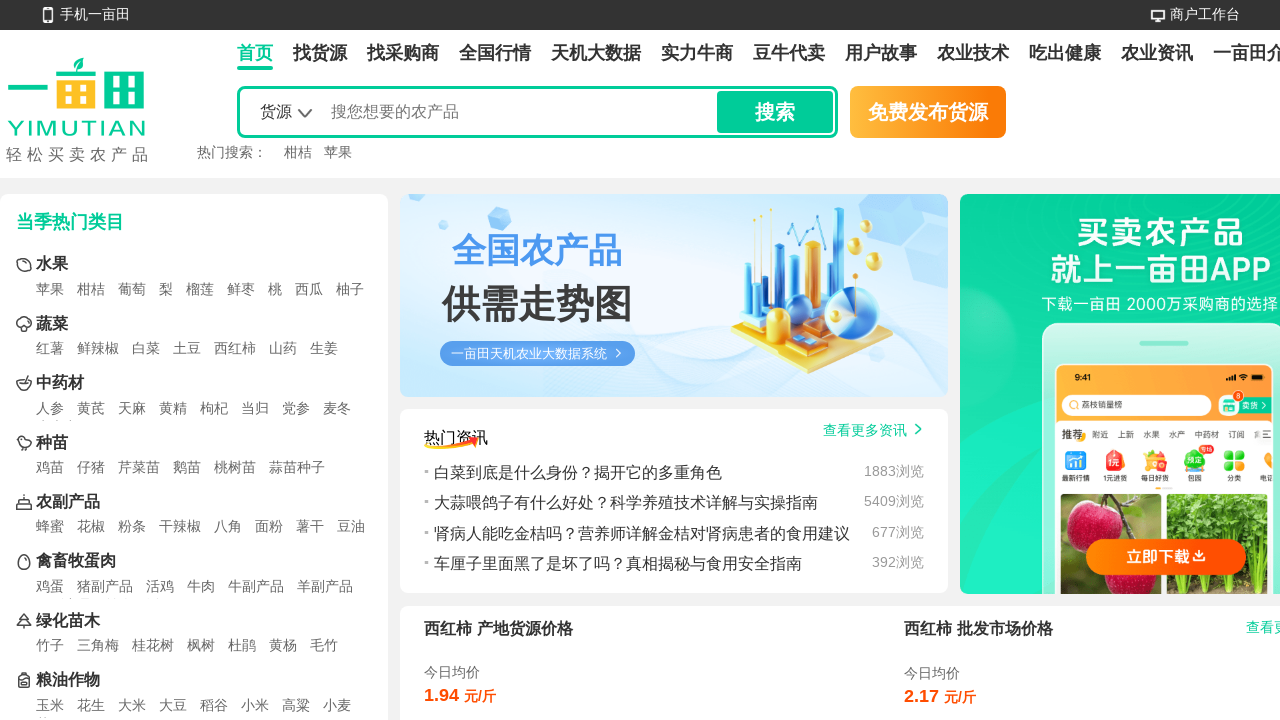

Waited for ymt.com page to load (domcontentloaded)
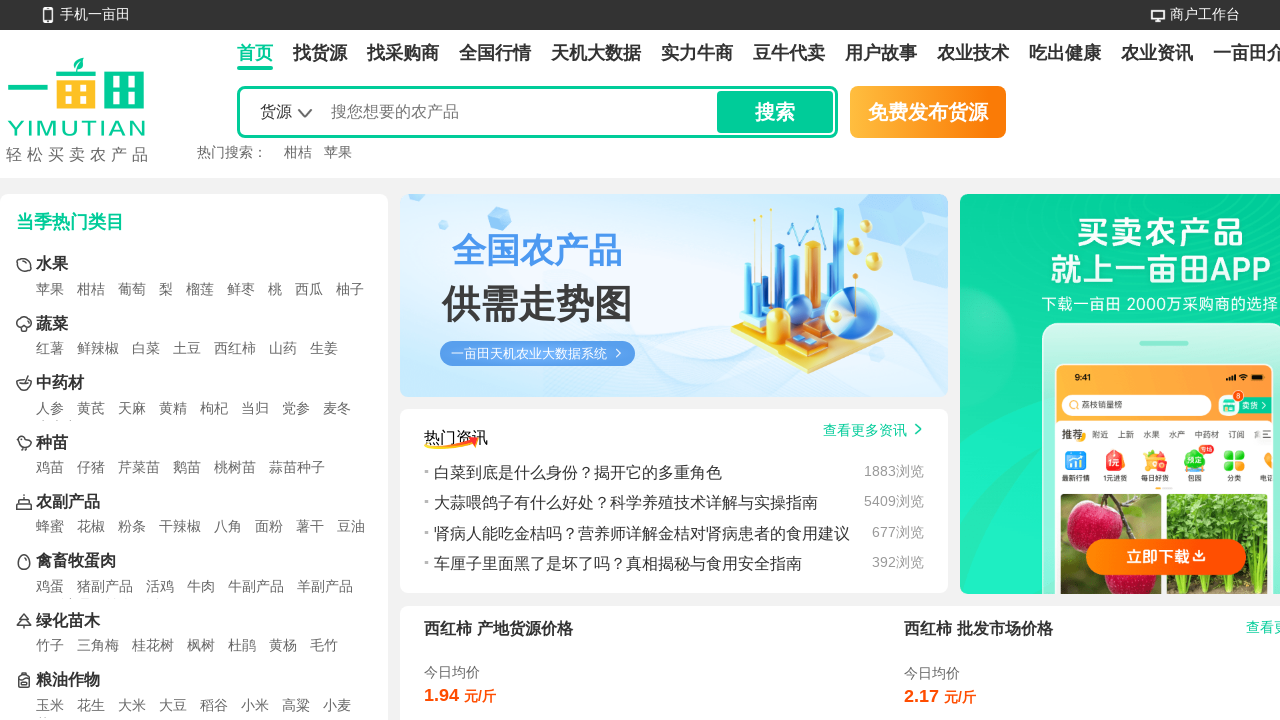

Clicked on market/quotes link to navigate to hangqing page at (495, 54) on a[href="/hangqing"]
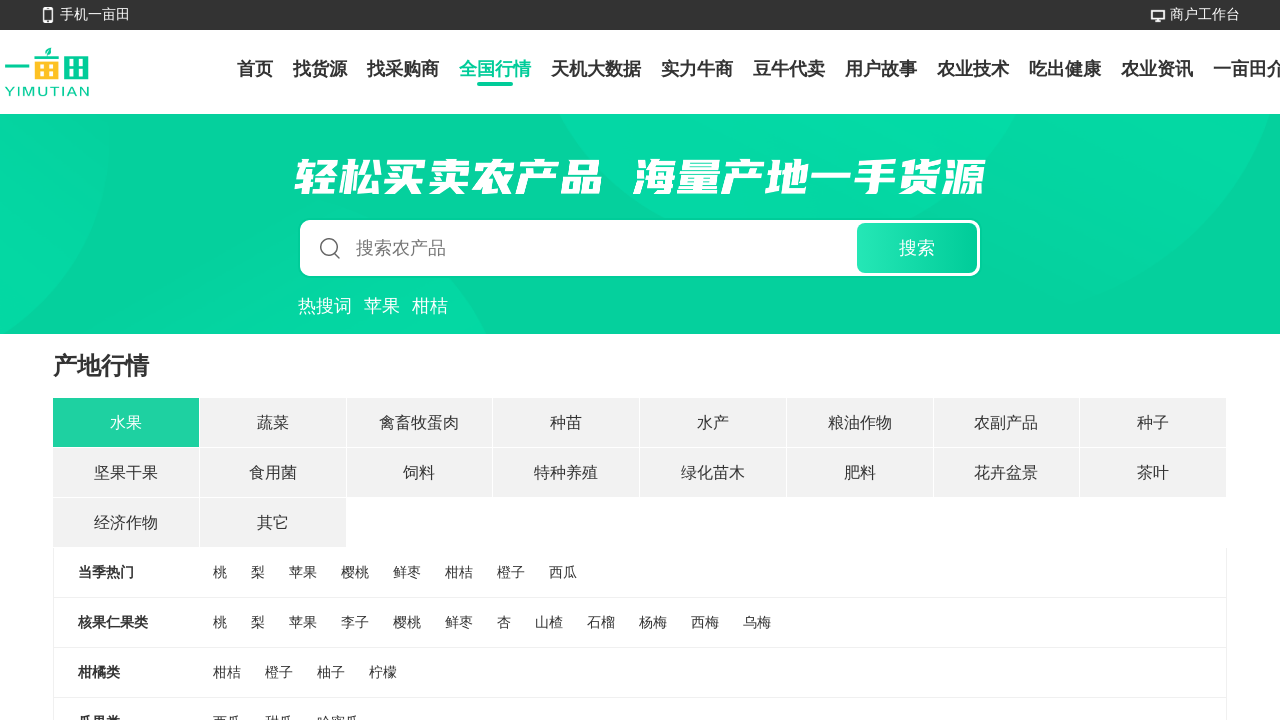

Verified hangqing page loaded with h3 elements present
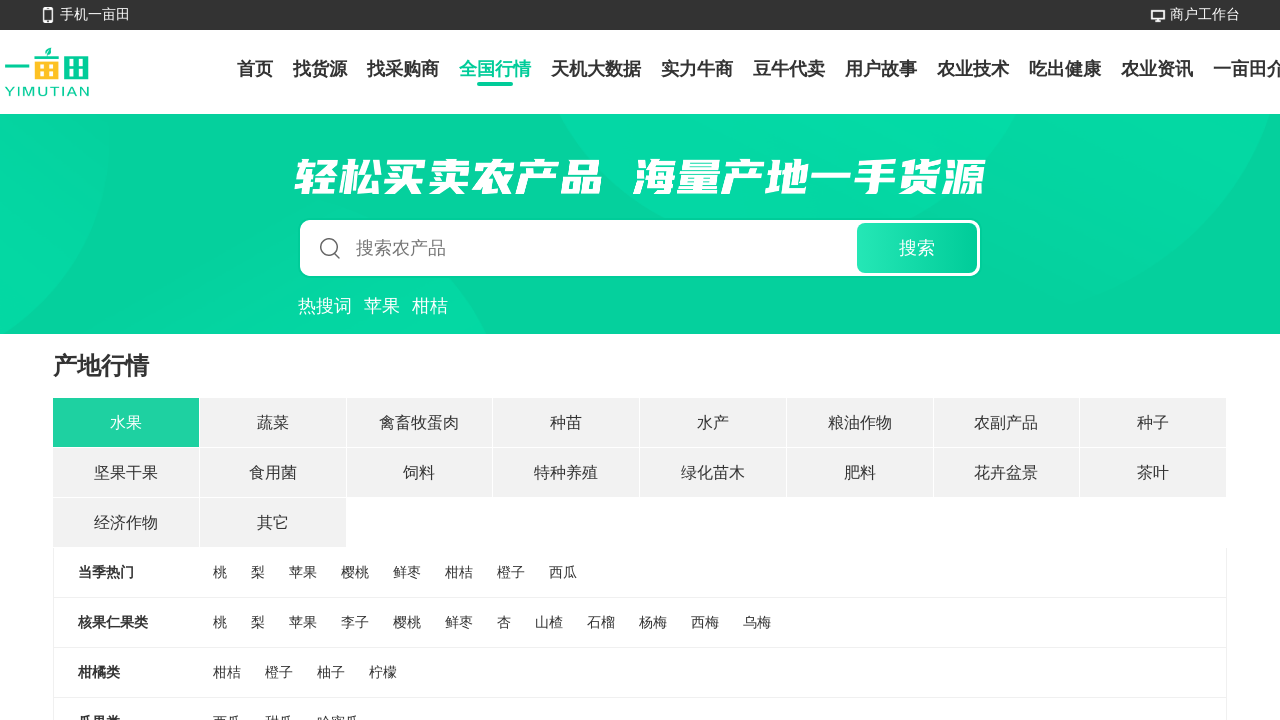

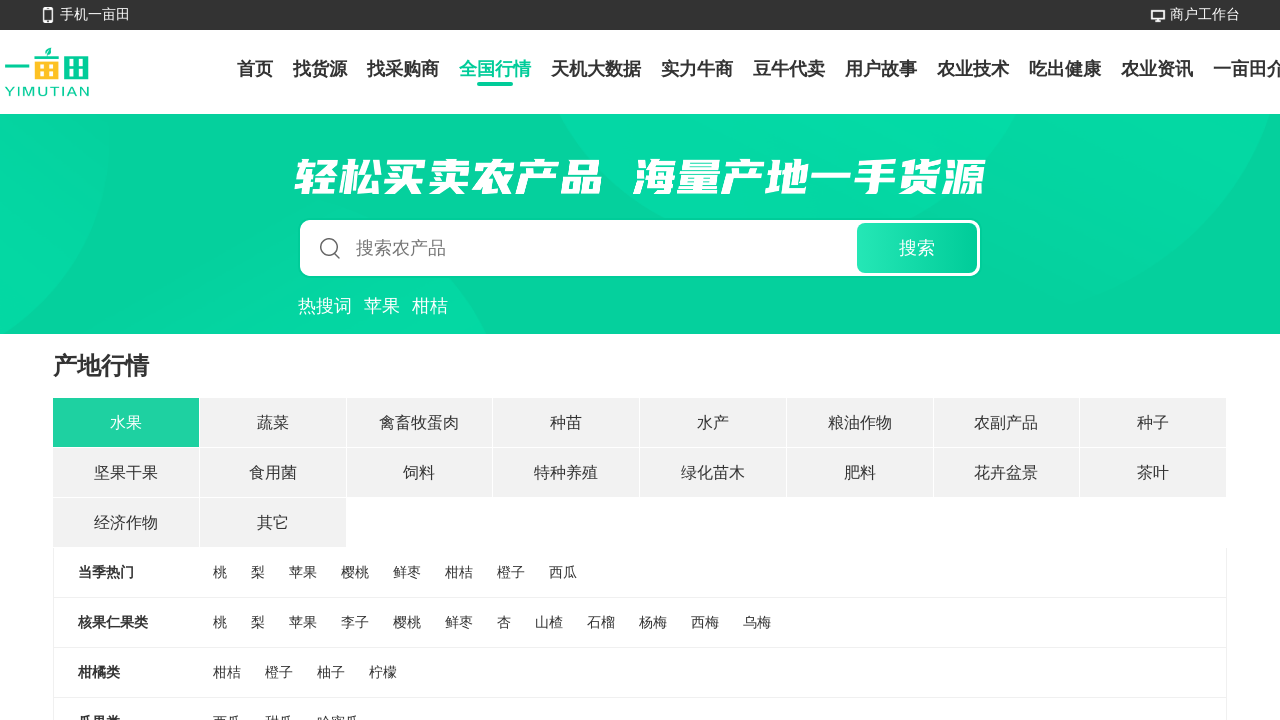